Tests that the localStorage key name contains 'todos-angularjs-typescript' after adding a todo item

Starting URL: https://todomvc.com/examples/typescript-angular/#/

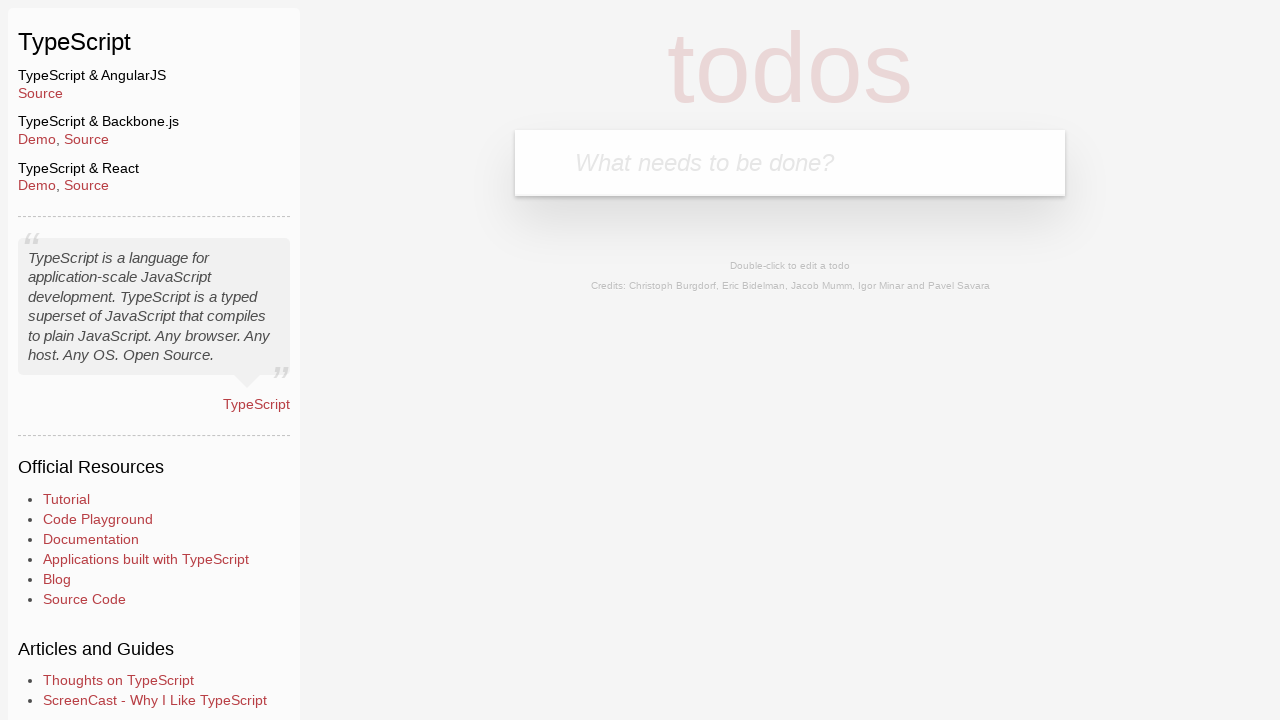

Filled new todo input field with 'lorem' on .new-todo
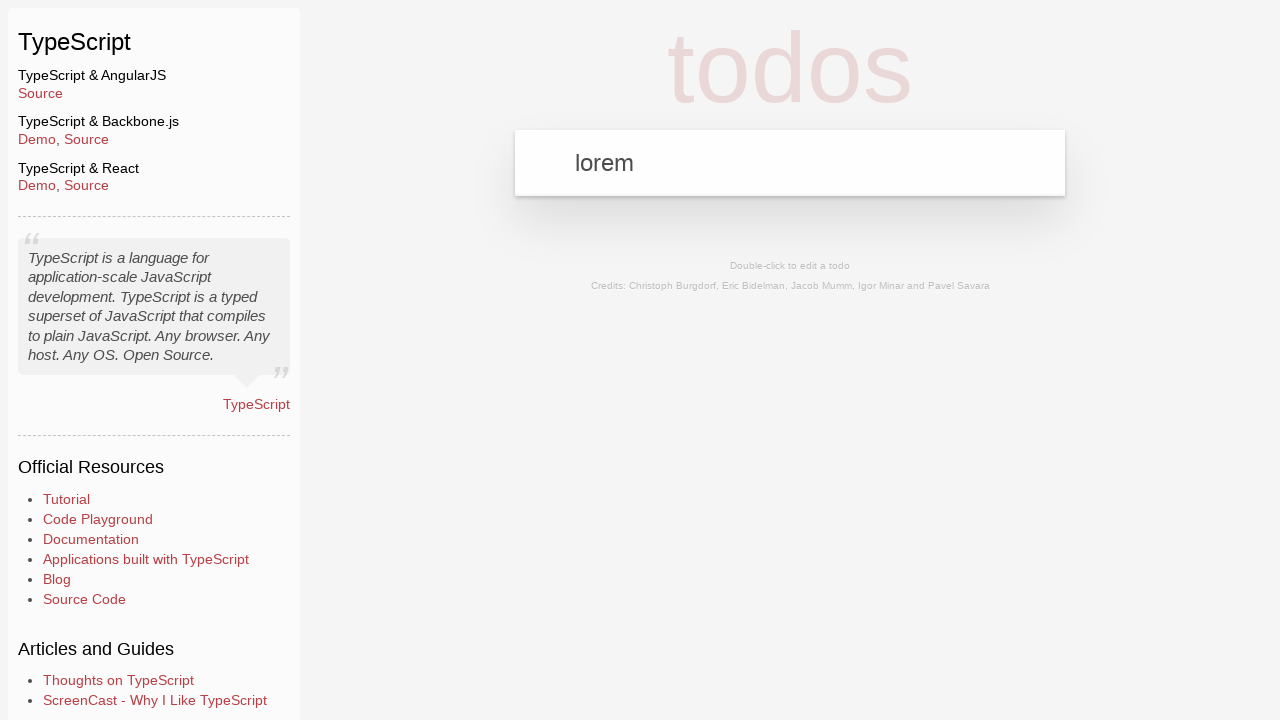

Pressed Enter to submit new todo item on .new-todo
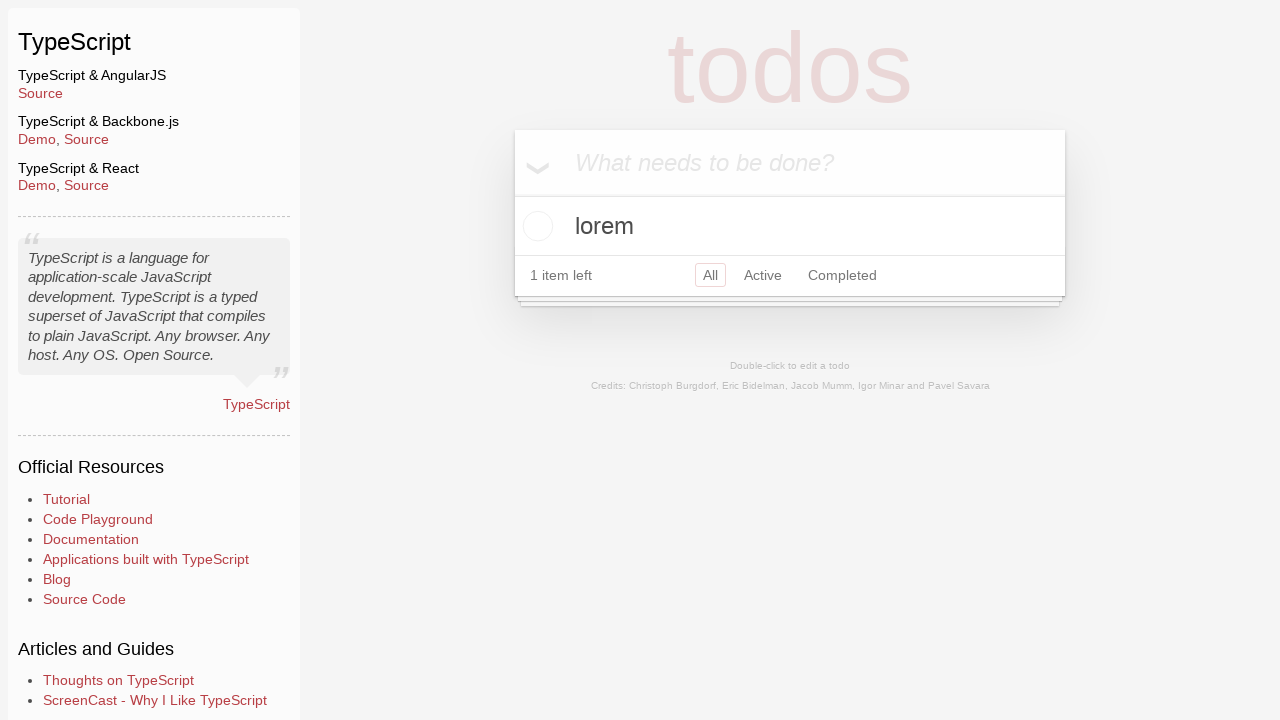

Todo item appeared in the list
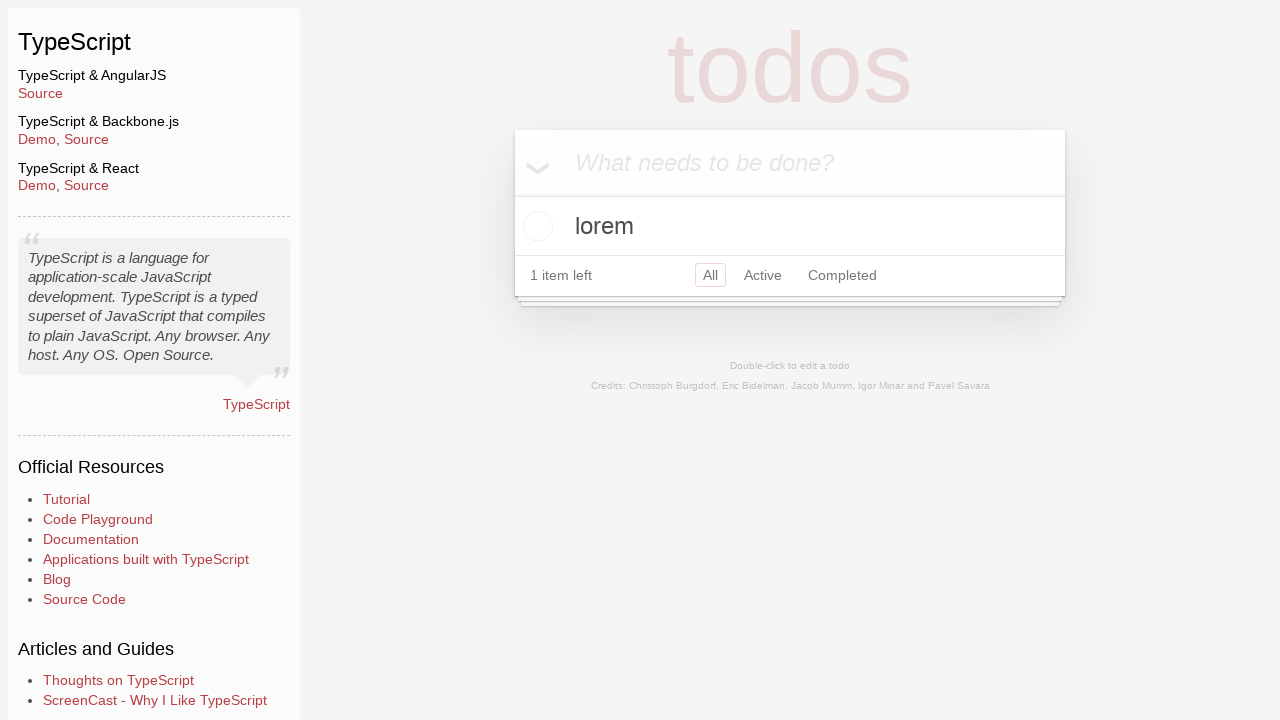

Retrieved localStorage key containing 'todos'
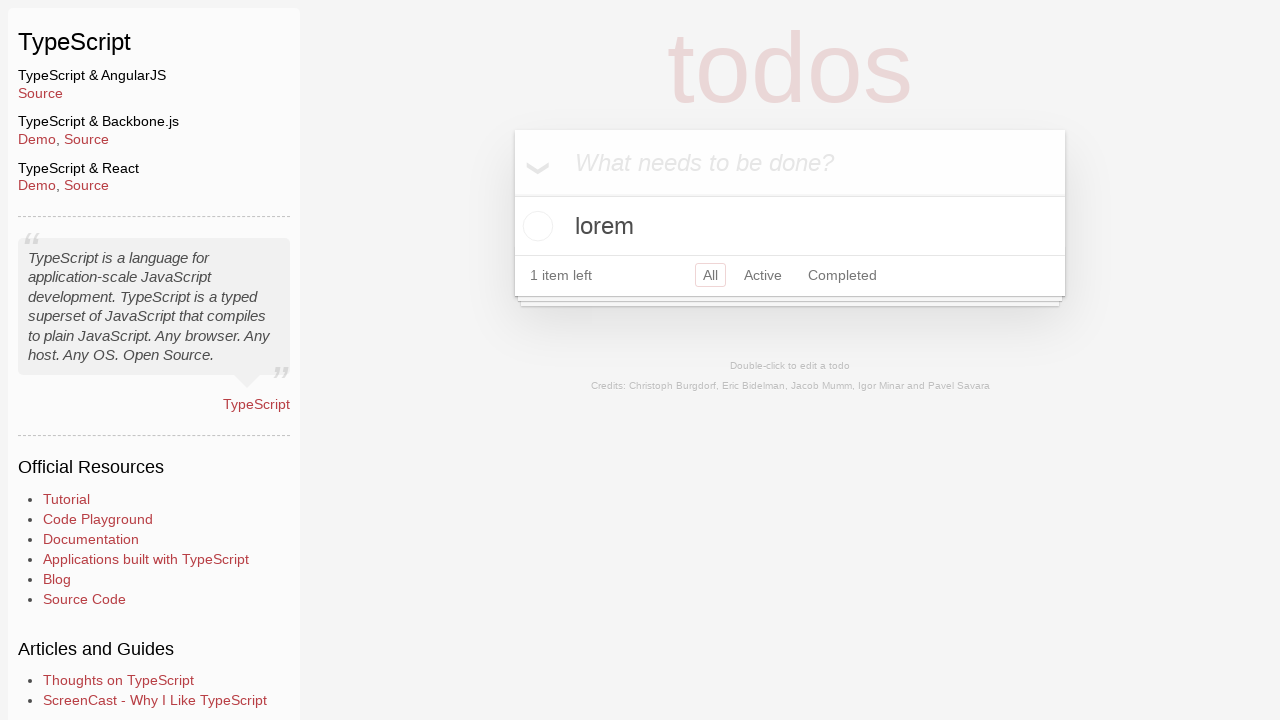

Verified localStorage key contains 'todos-angularjs-typescript'
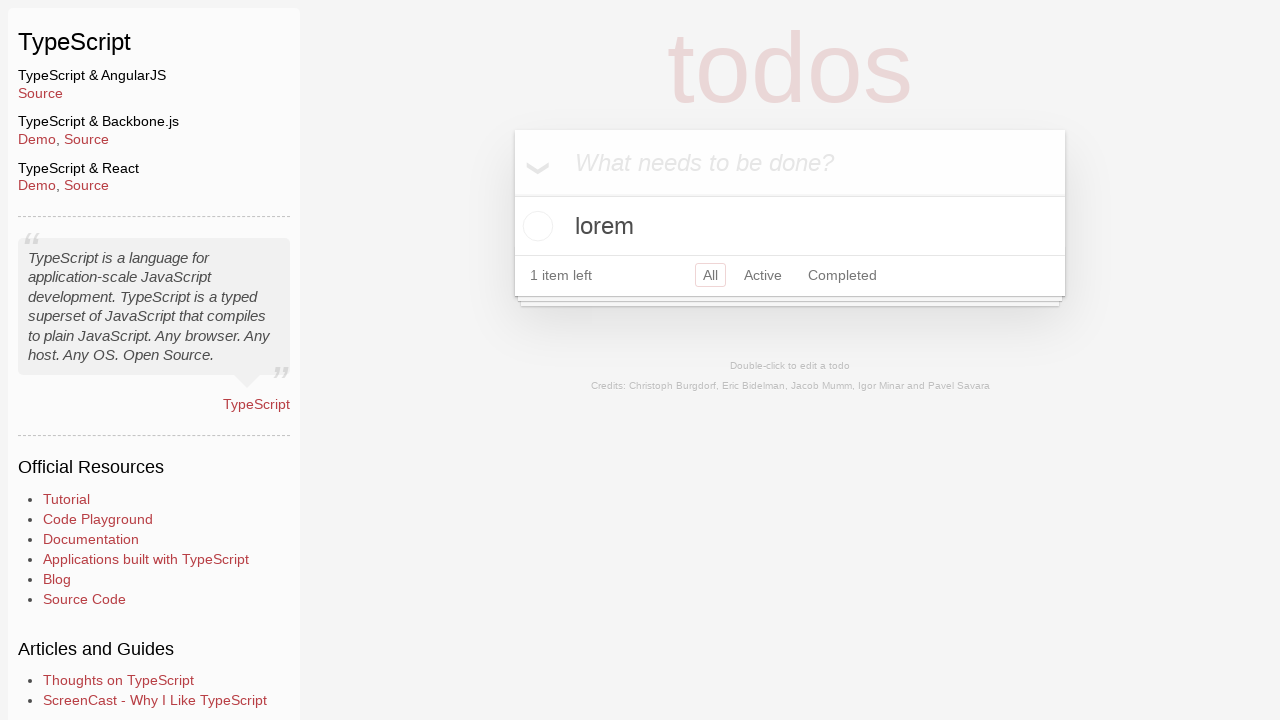

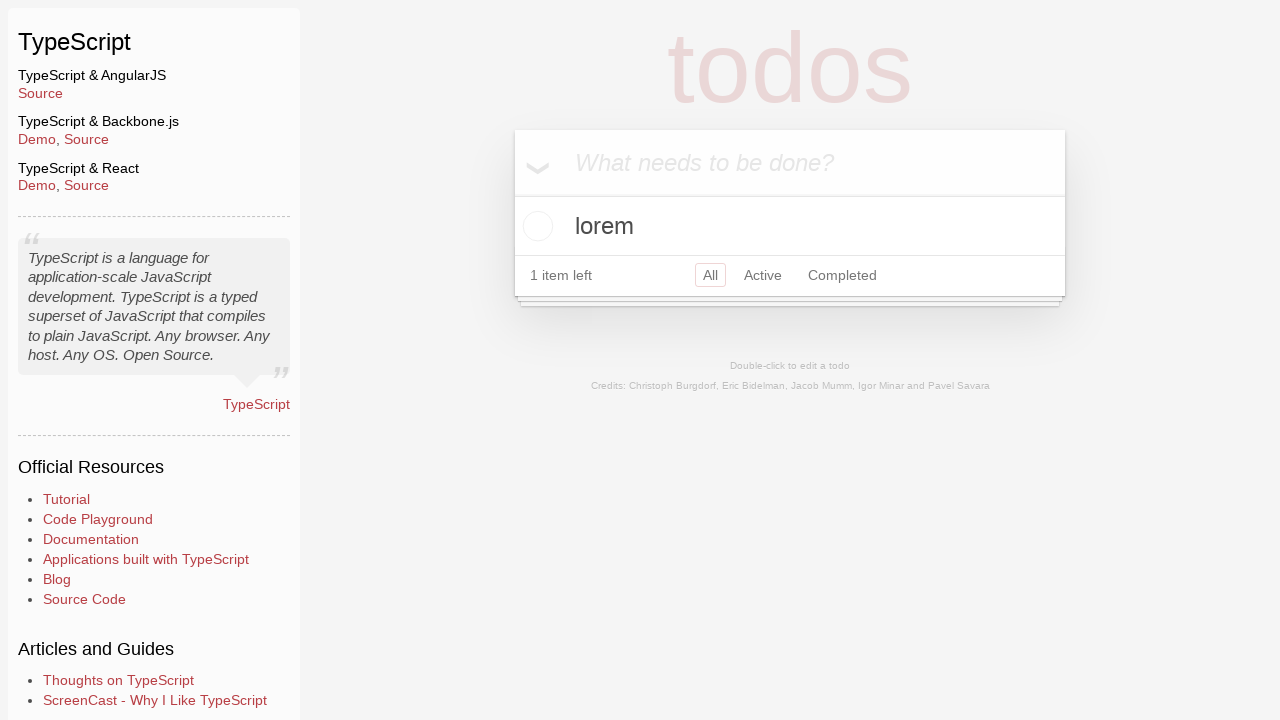